Tests a multi-step form by clicking through questions, filling in "other" option text fields, and clicking continue/submit buttons to reach the outcome page

Starting URL: https://dcompany878.outgrow.us/dcompany878-4825

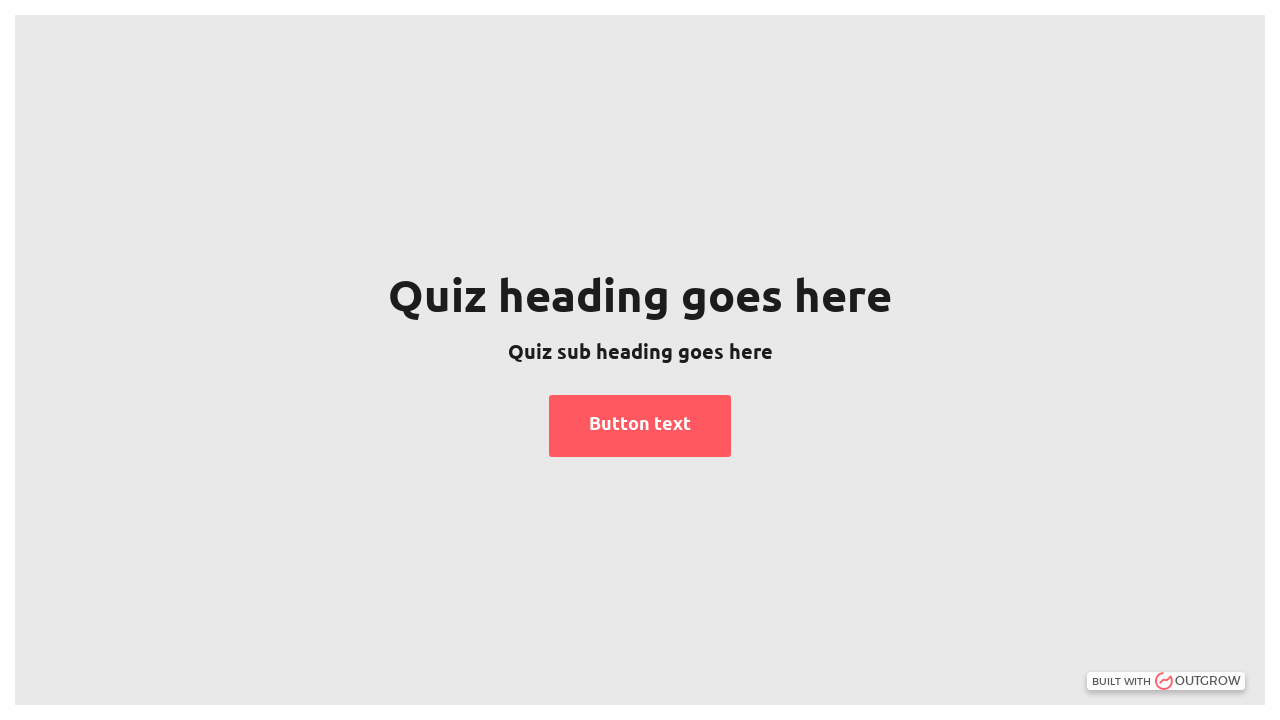

Start button became visible
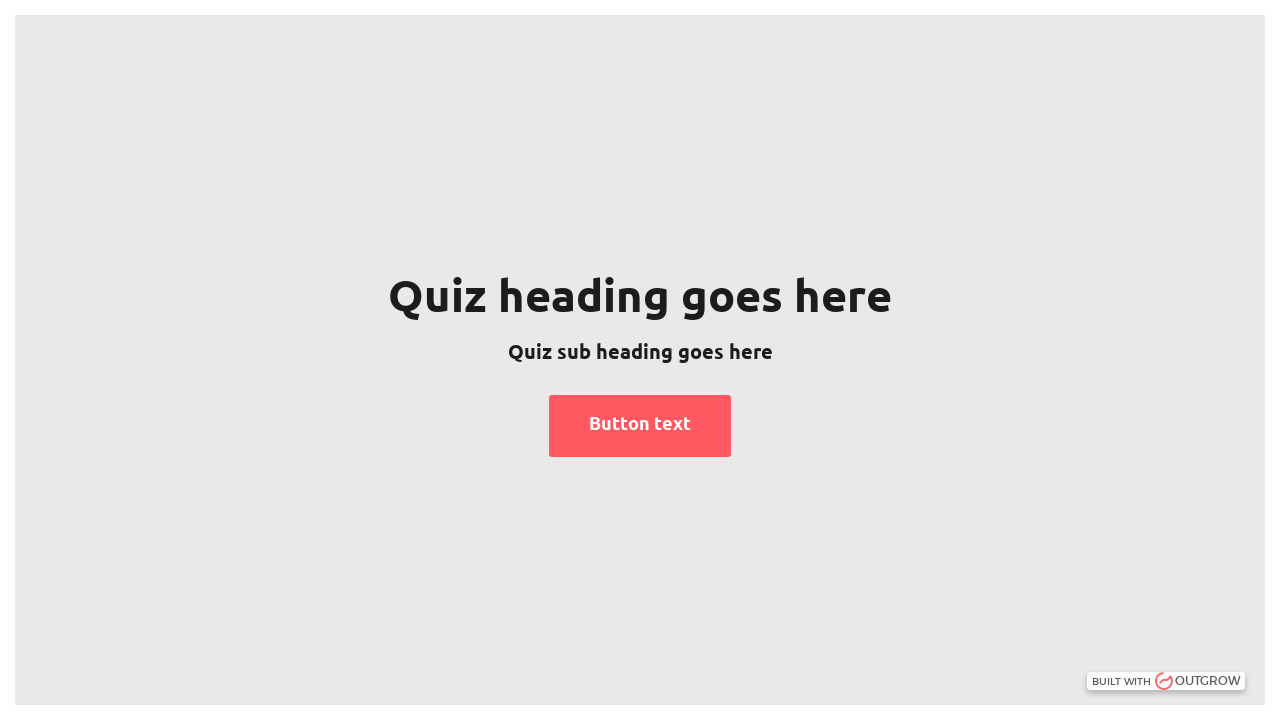

Clicked start button at (640, 425) on xpath=//span[normalize-space()='Button text']
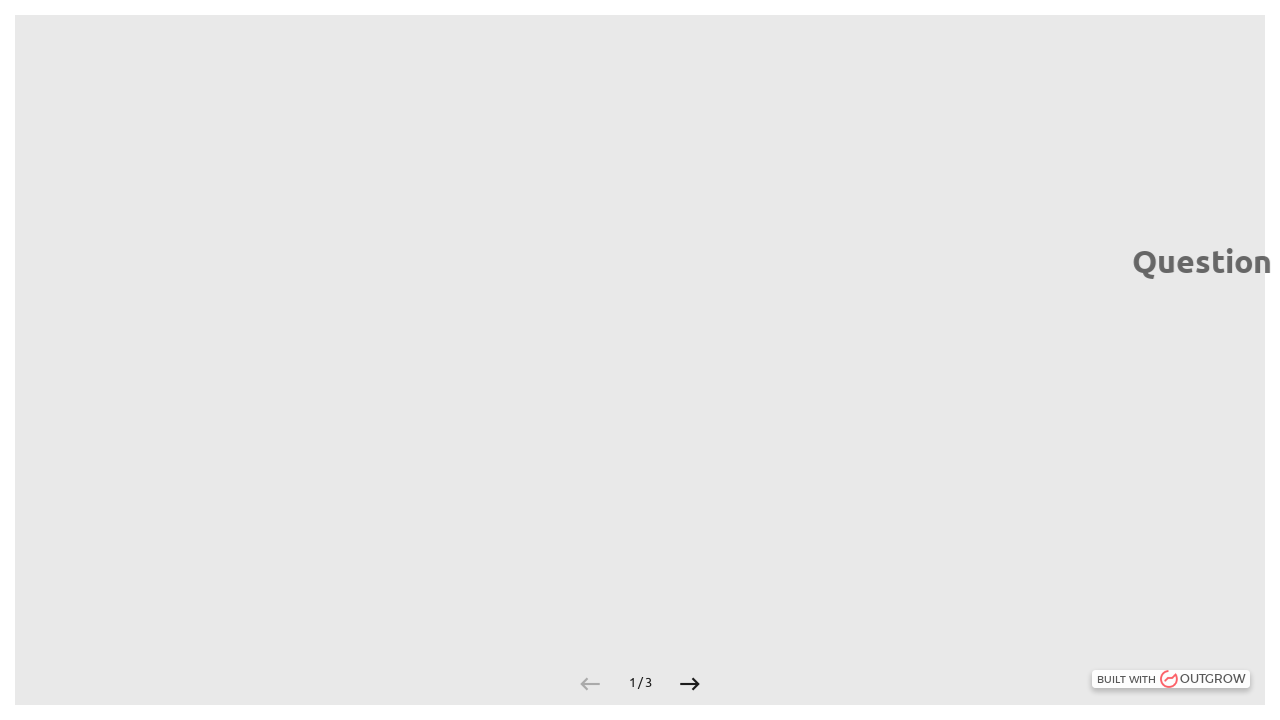

Question 1 loaded
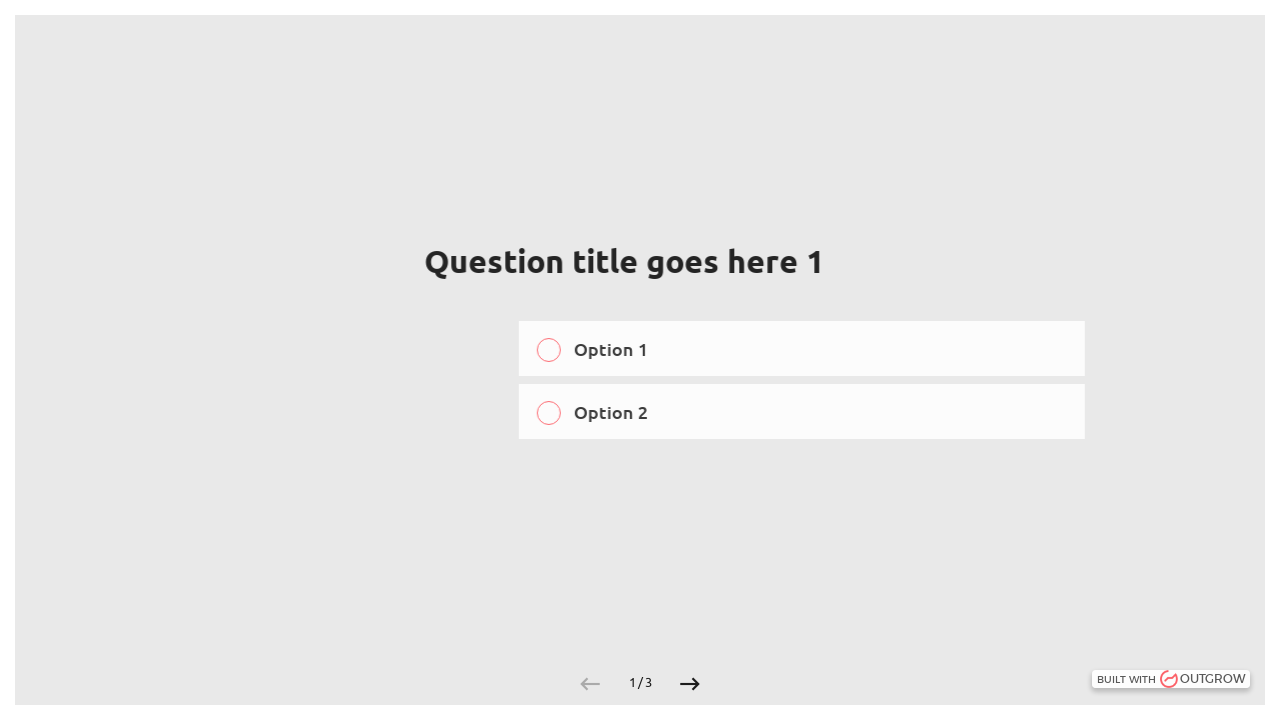

Clicked next arrow for question 1 at (690, 684) on xpath=//form/div[1]/div[3]/div[2]/a/i
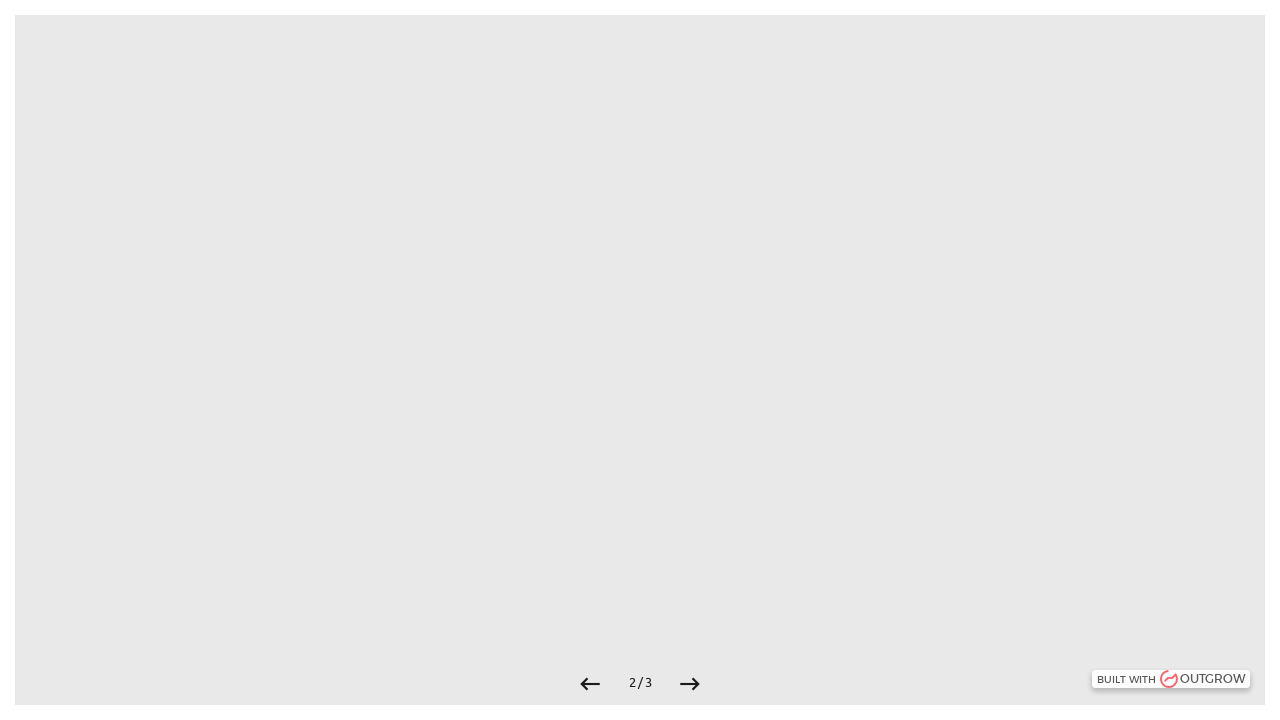

Question 2 loaded
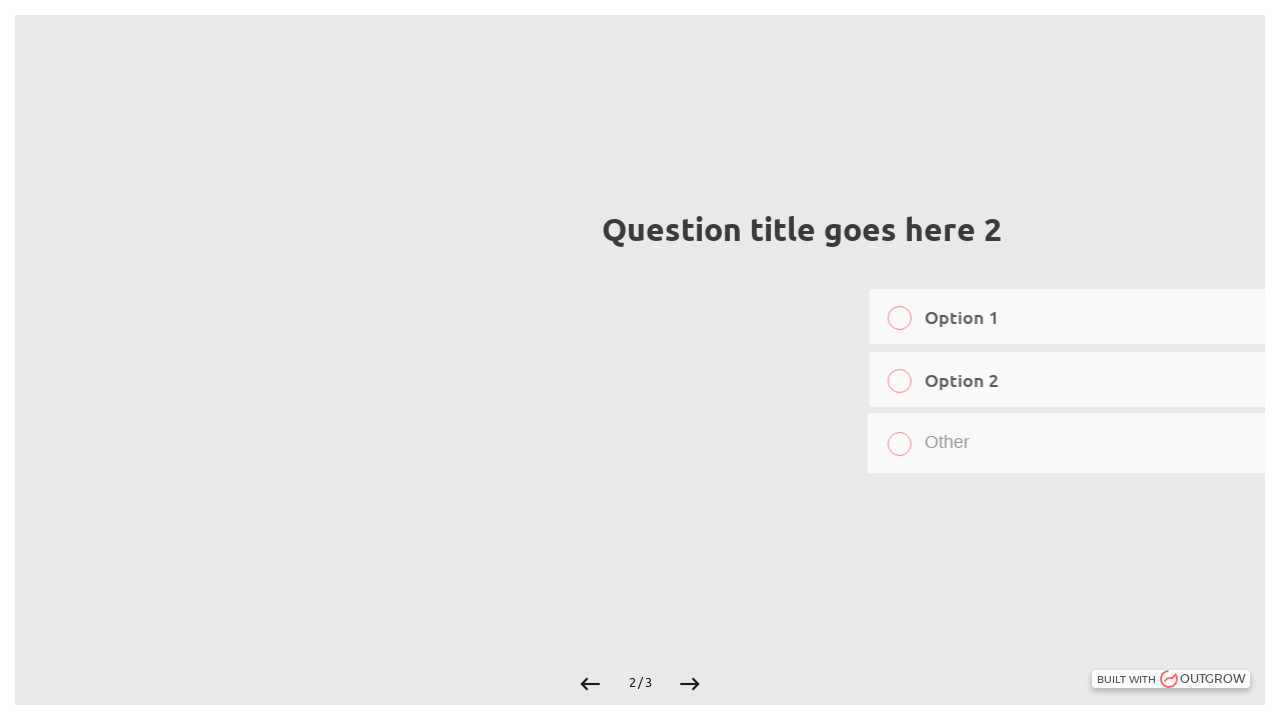

Filled 'other' option text field for question 2 with 'question 2 single select' on //form/div[2]/div[2]/div/div/div[2]/div/div/control/radio-button/div/div/div[3]/
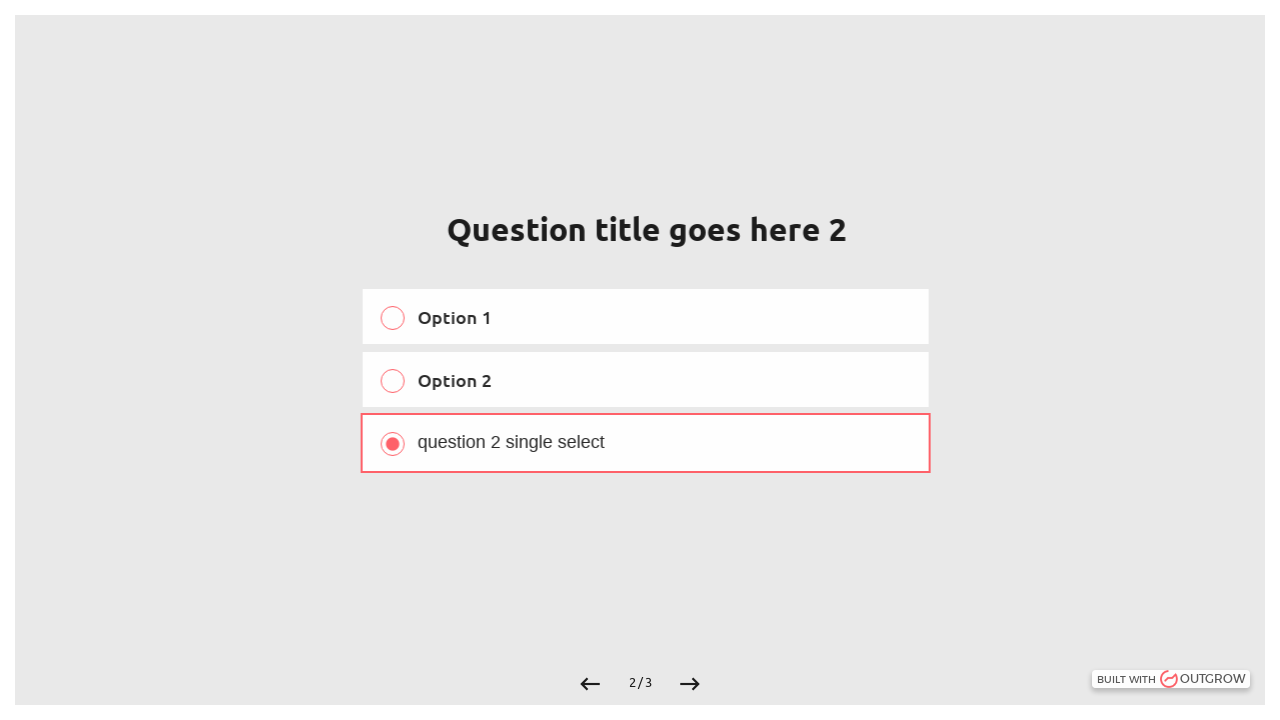

Clicked continue button for question 2 at (640, 480) on xpath=//form/div[2]/div[2]/div/div/div[2]/div/div/control/radio-button/div/div/d
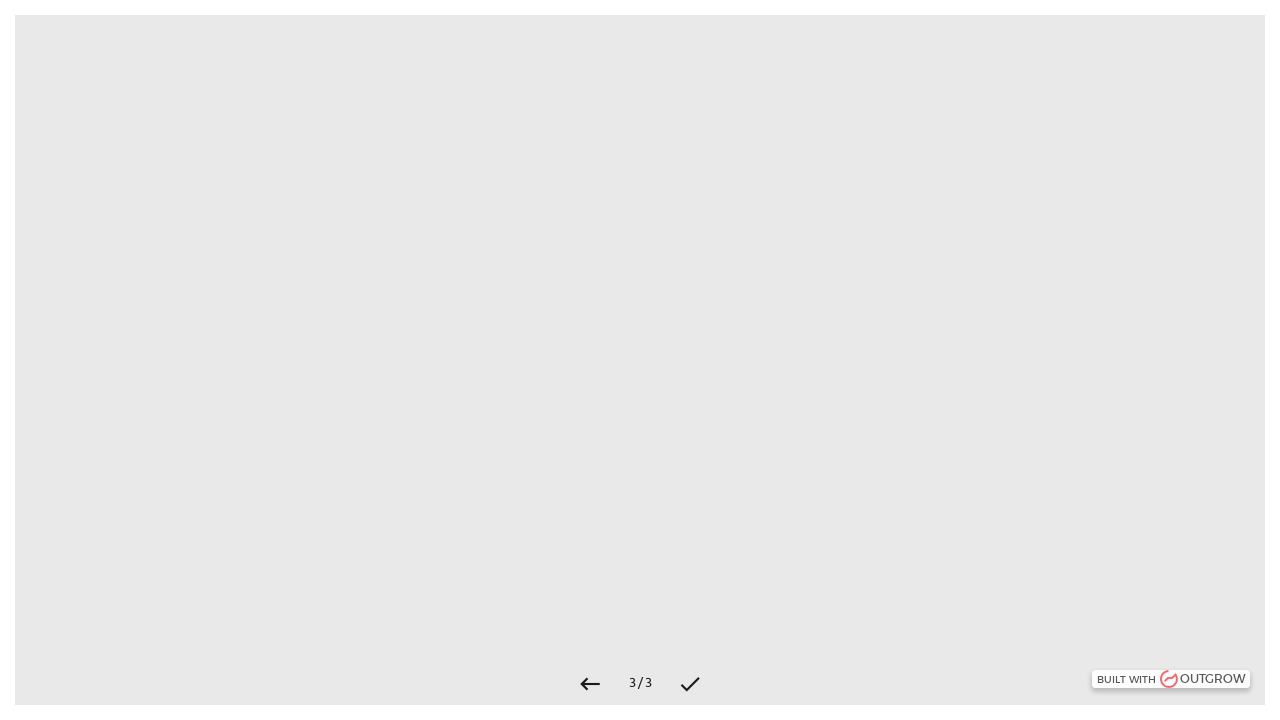

Question 3 loaded
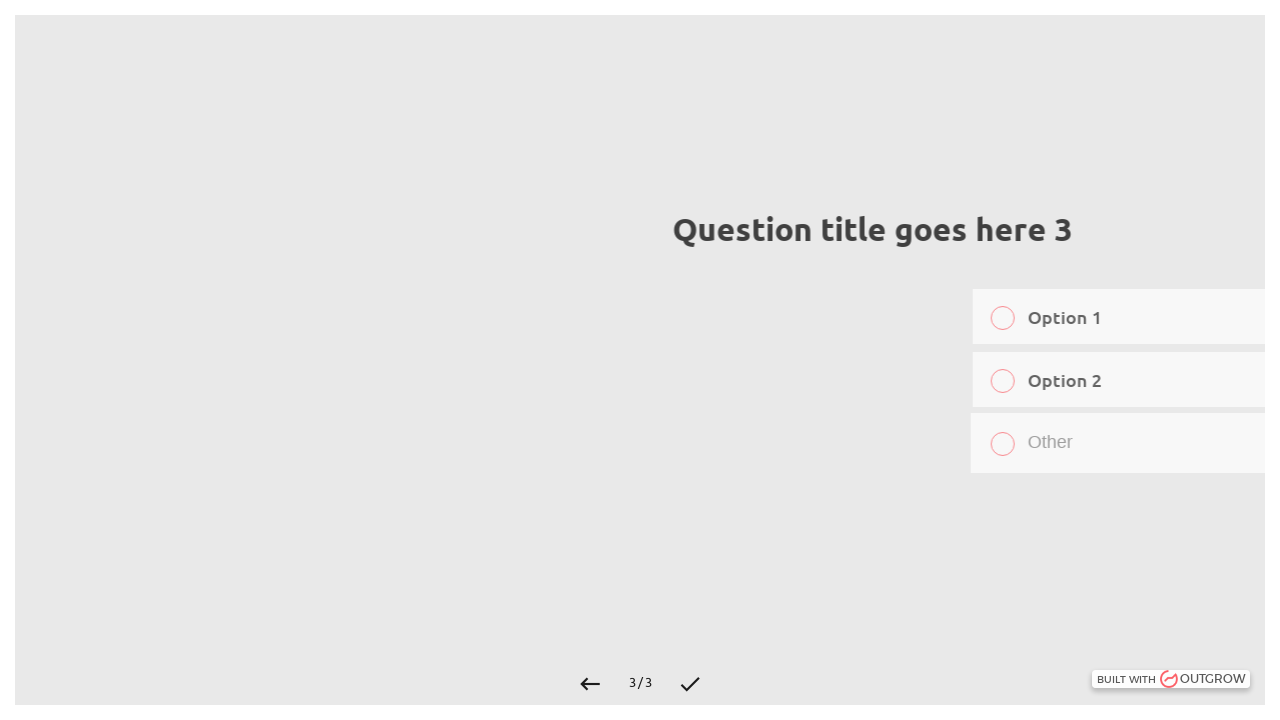

Filled 'other' option text field for question 3 with 'question 3 single select' on //section/div/div/div[2]/form/div/div[2]/div/div/div[2]/div/div/control/radio-bu
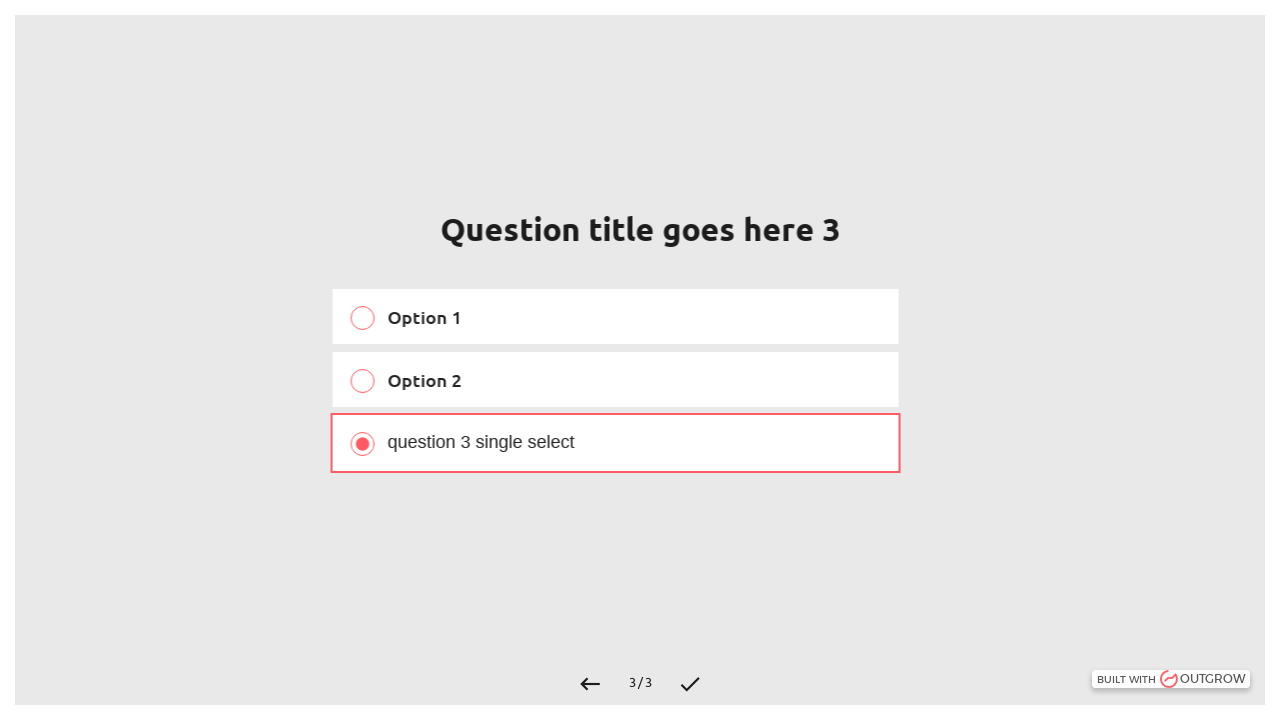

Clicked submit button for question 3 at (640, 480) on xpath=//section/div/div/div[2]/form/div/div[2]/div/div/div[2]/div/div/control/ra
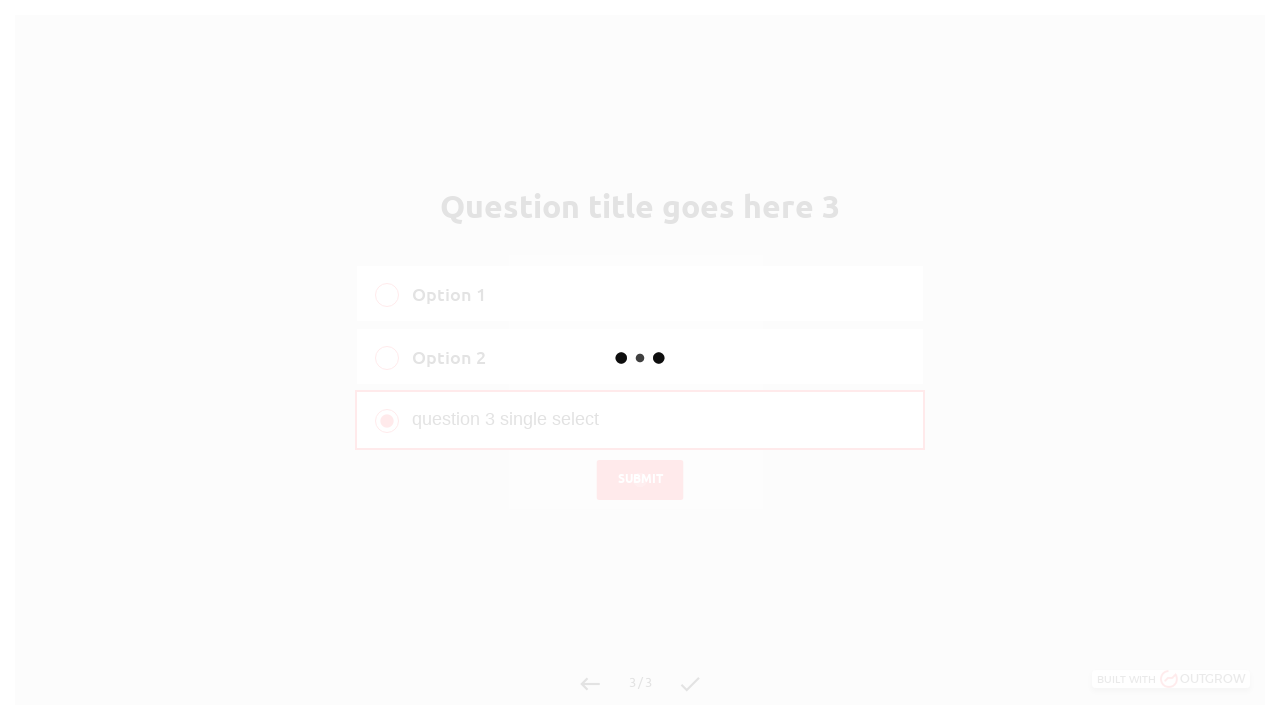

Outcome page loaded
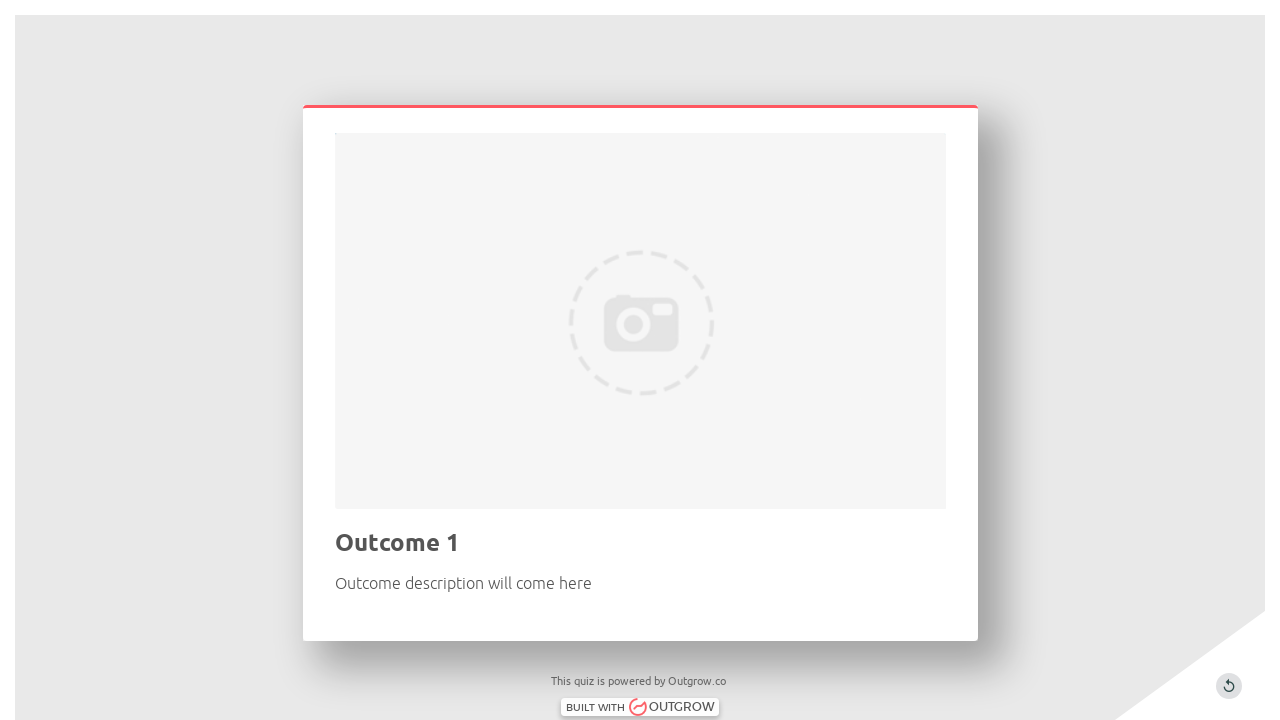

Scrolled to bottom of outcome page
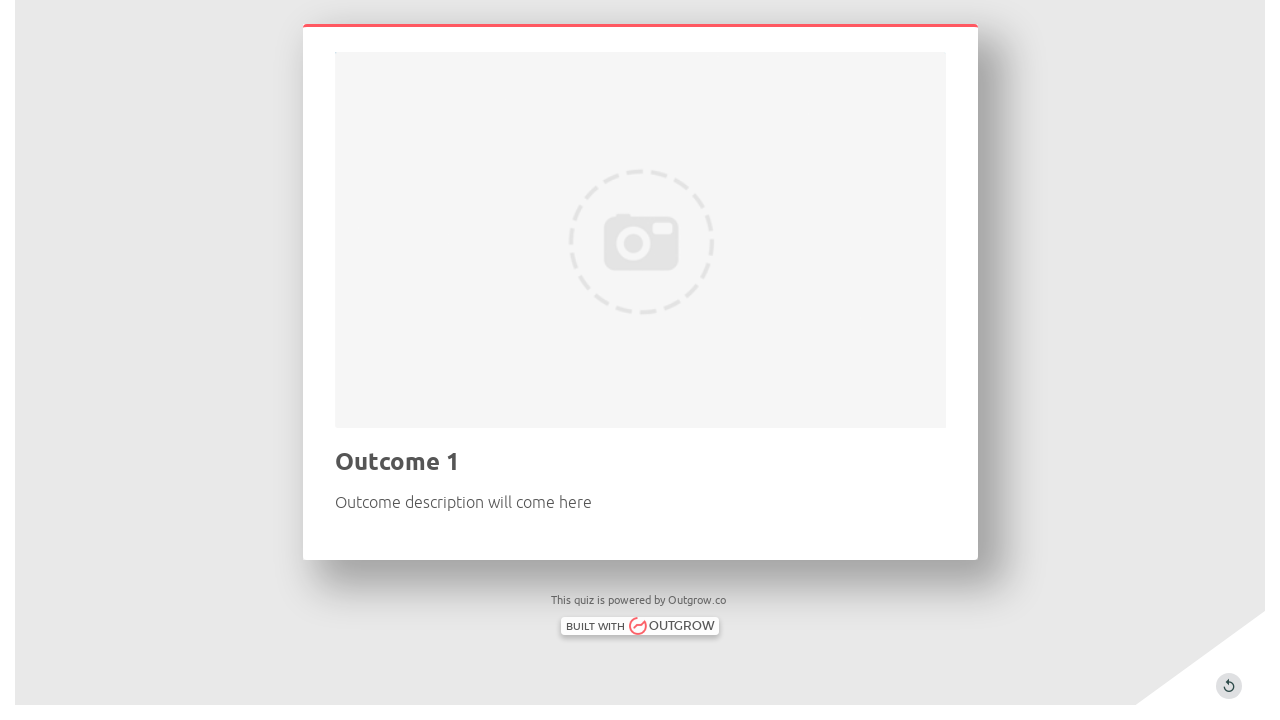

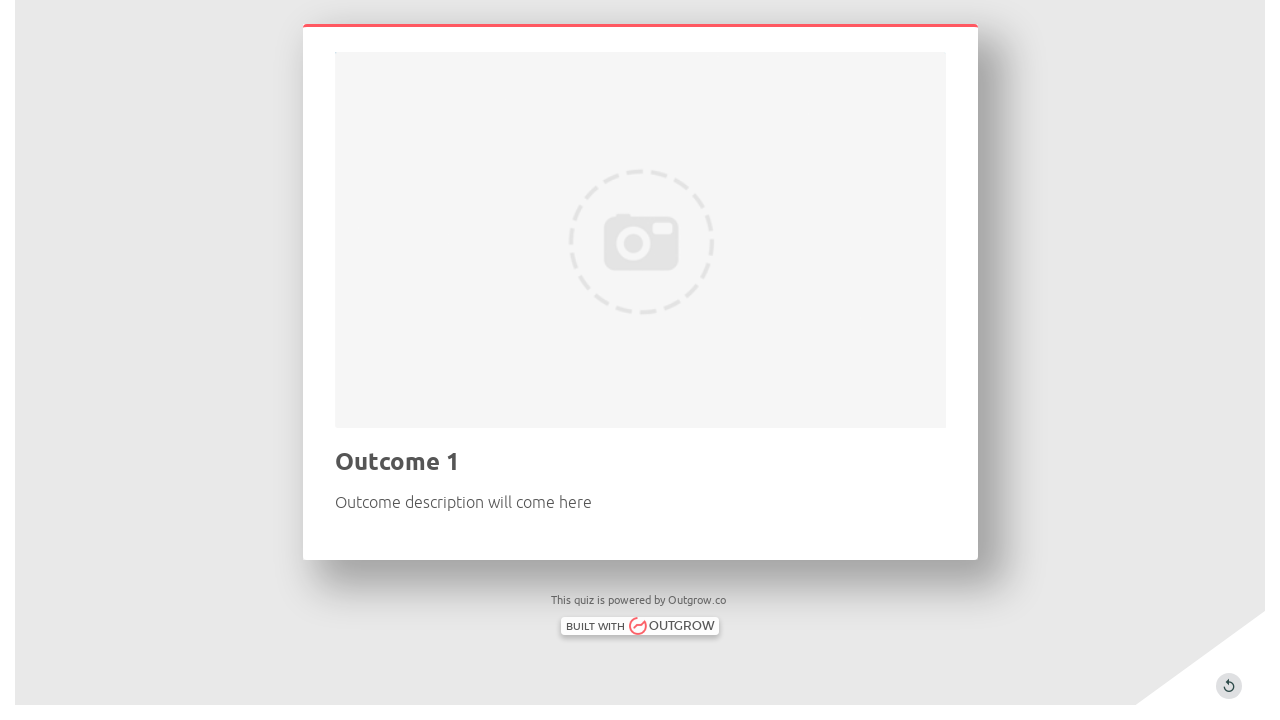